Tests unmarking todo items as complete by unchecking their checkboxes

Starting URL: https://demo.playwright.dev/todomvc

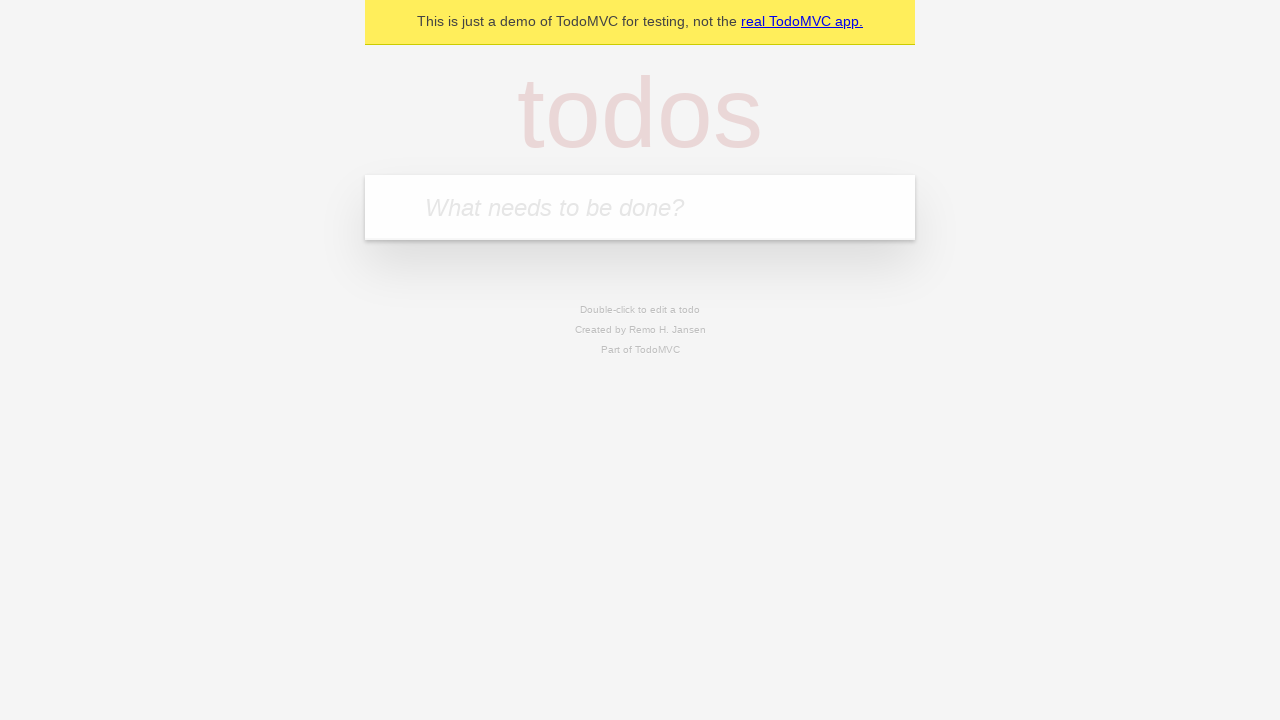

Filled todo input with 'buy some cheese' on internal:attr=[placeholder="What needs to be done?"i]
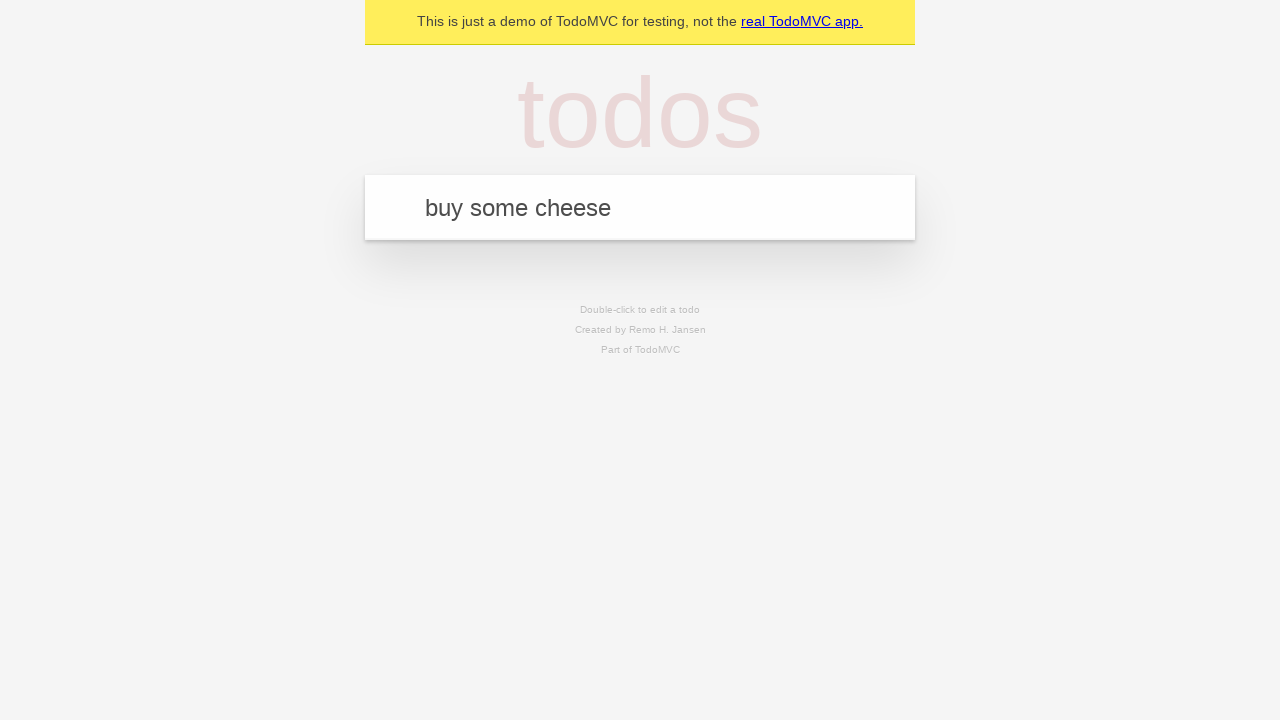

Pressed Enter to create first todo item on internal:attr=[placeholder="What needs to be done?"i]
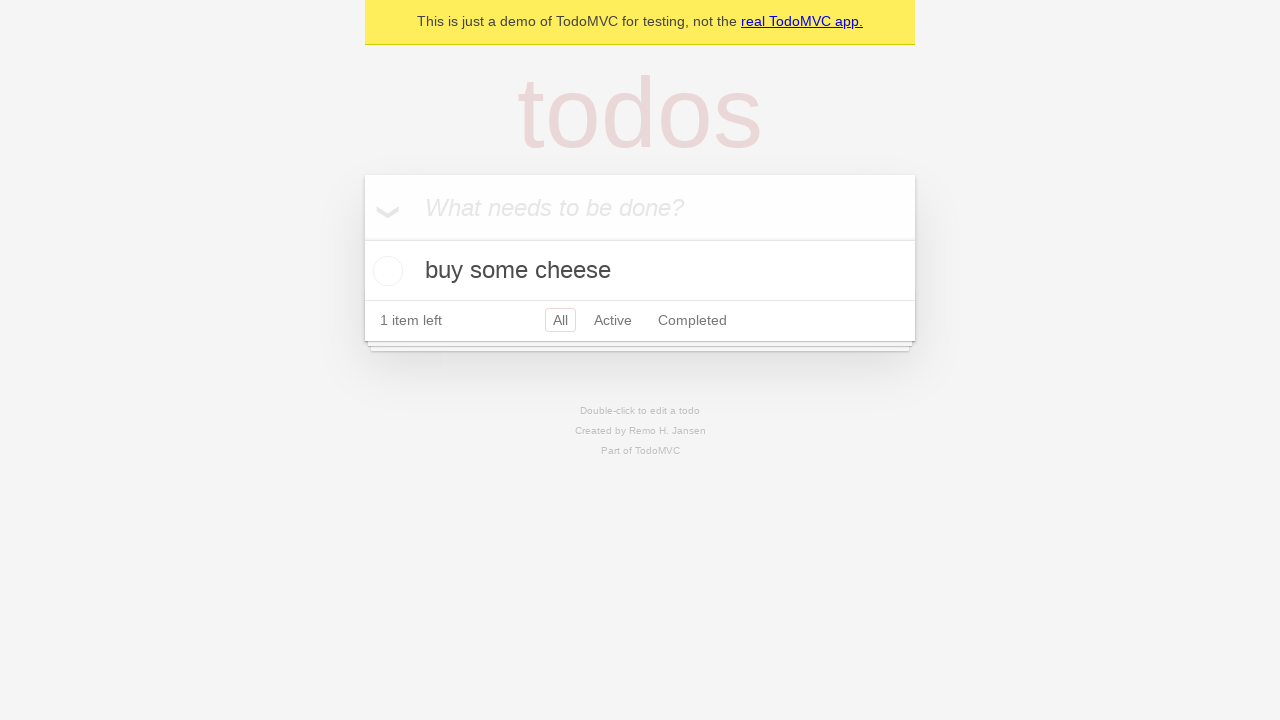

Filled todo input with 'feed the cat' on internal:attr=[placeholder="What needs to be done?"i]
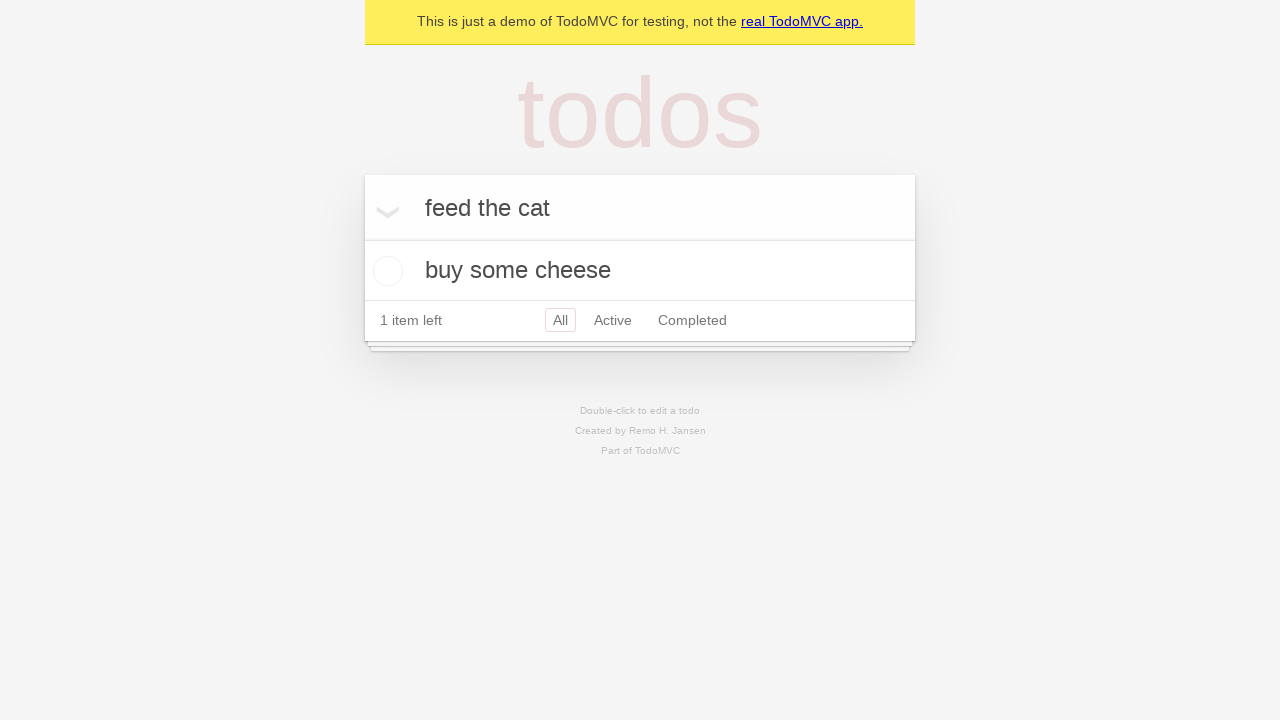

Pressed Enter to create second todo item on internal:attr=[placeholder="What needs to be done?"i]
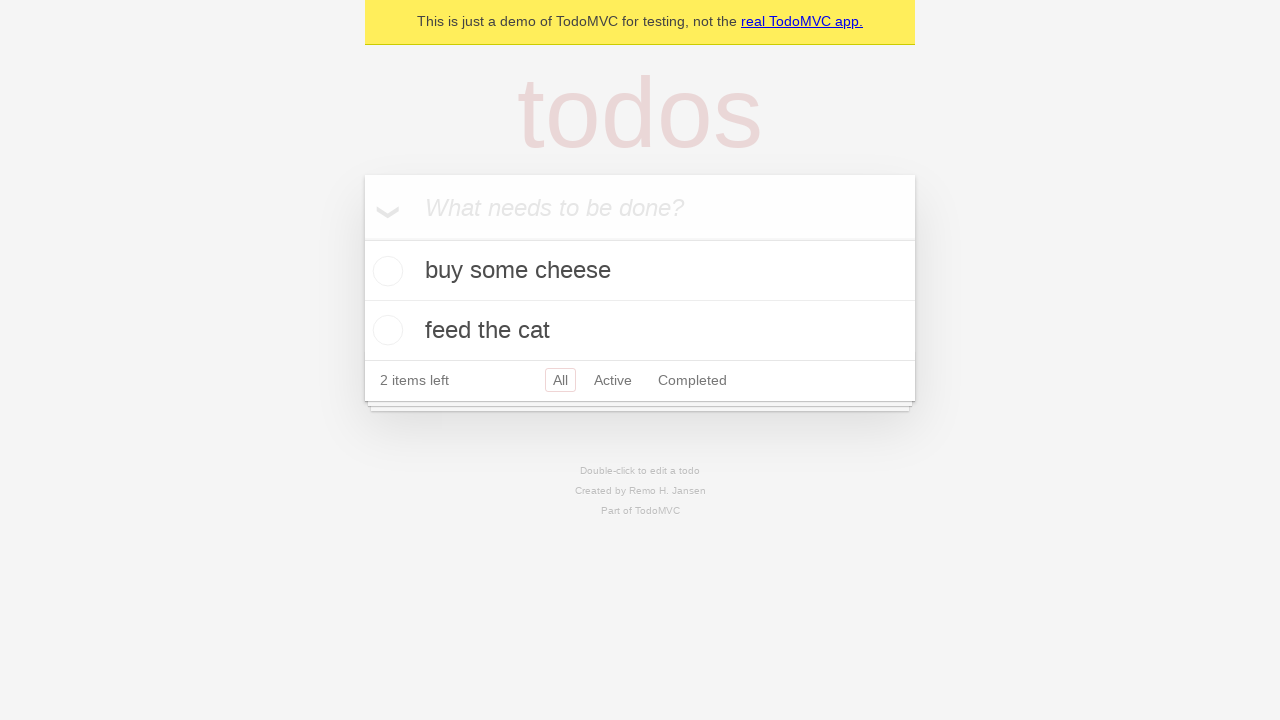

Checked checkbox on first todo item to mark it complete at (385, 271) on internal:testid=[data-testid="todo-item"s] >> nth=0 >> internal:role=checkbox
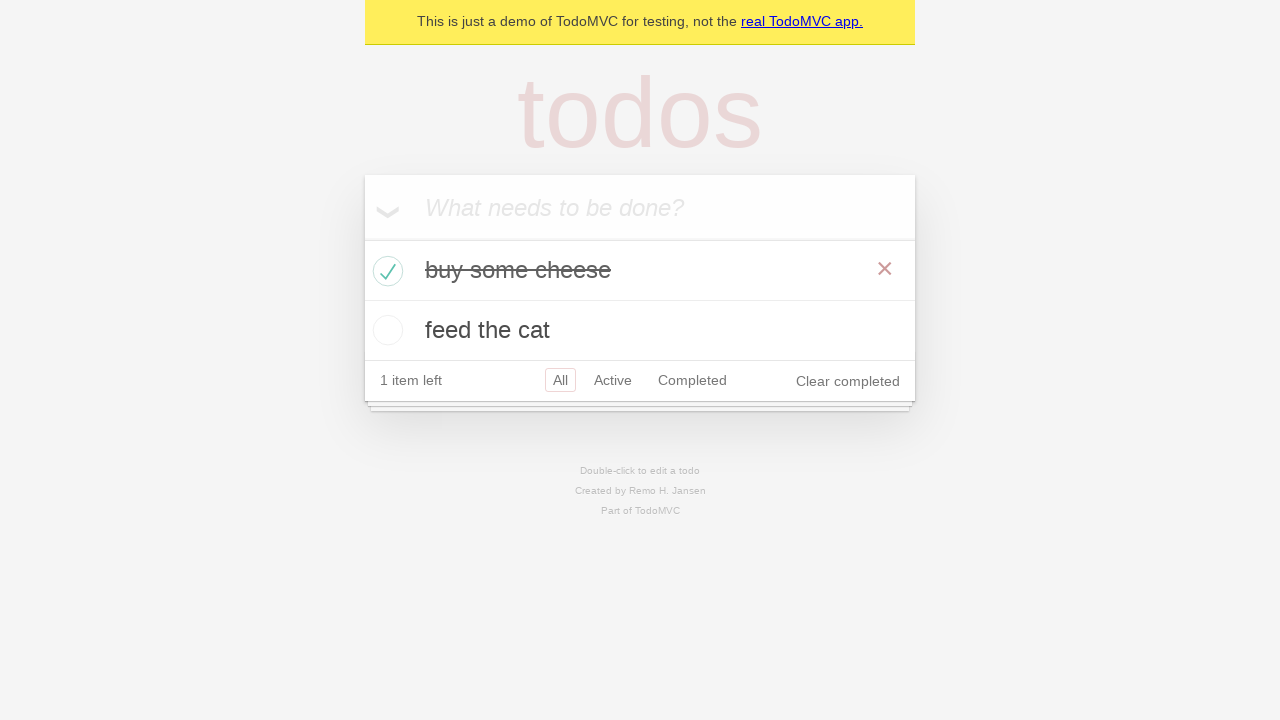

Unchecked checkbox on first todo item to mark it incomplete at (385, 271) on internal:testid=[data-testid="todo-item"s] >> nth=0 >> internal:role=checkbox
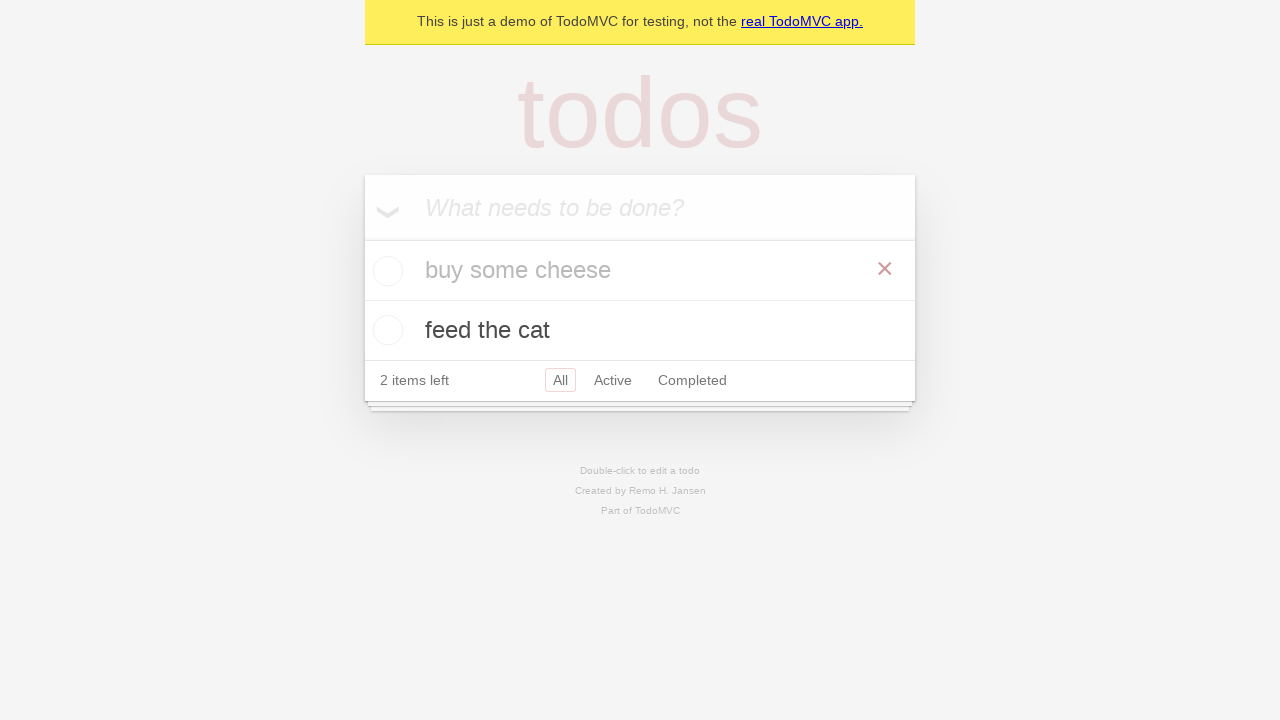

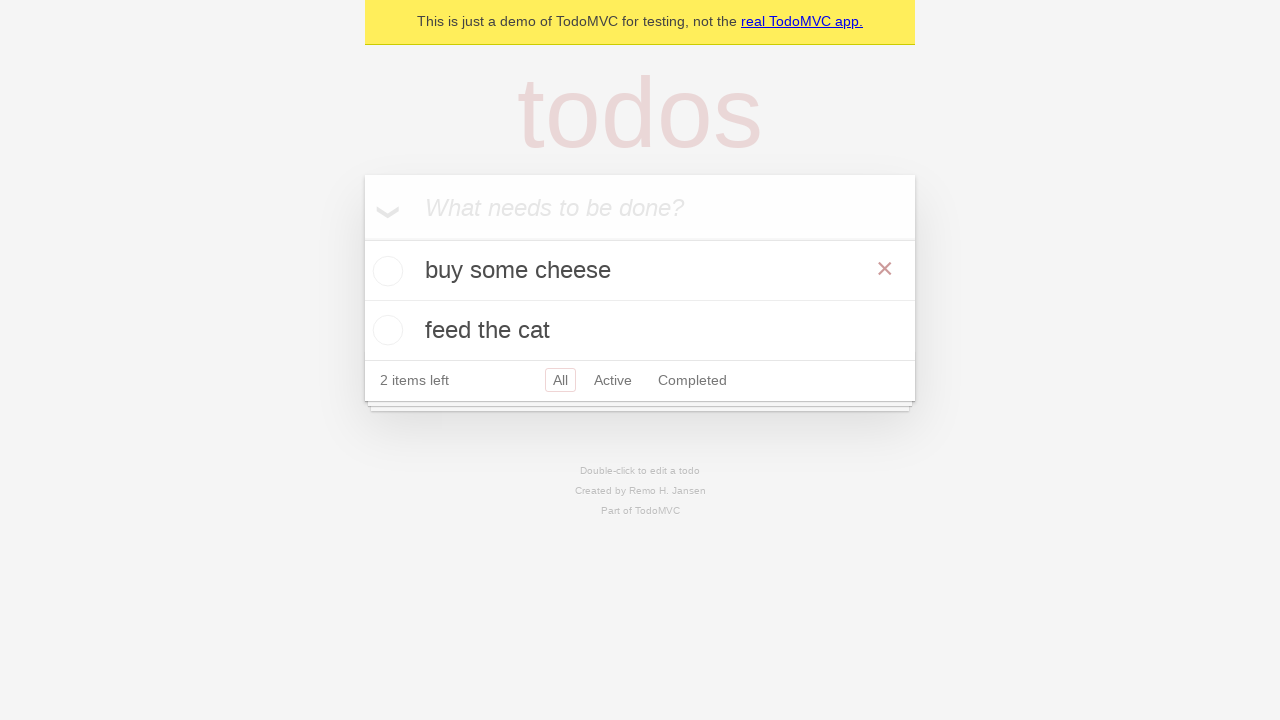